Tests handling of empty values by clearing fields and verifying they contain empty strings

Starting URL: https://osstep.github.io/assertion_tohavevalue

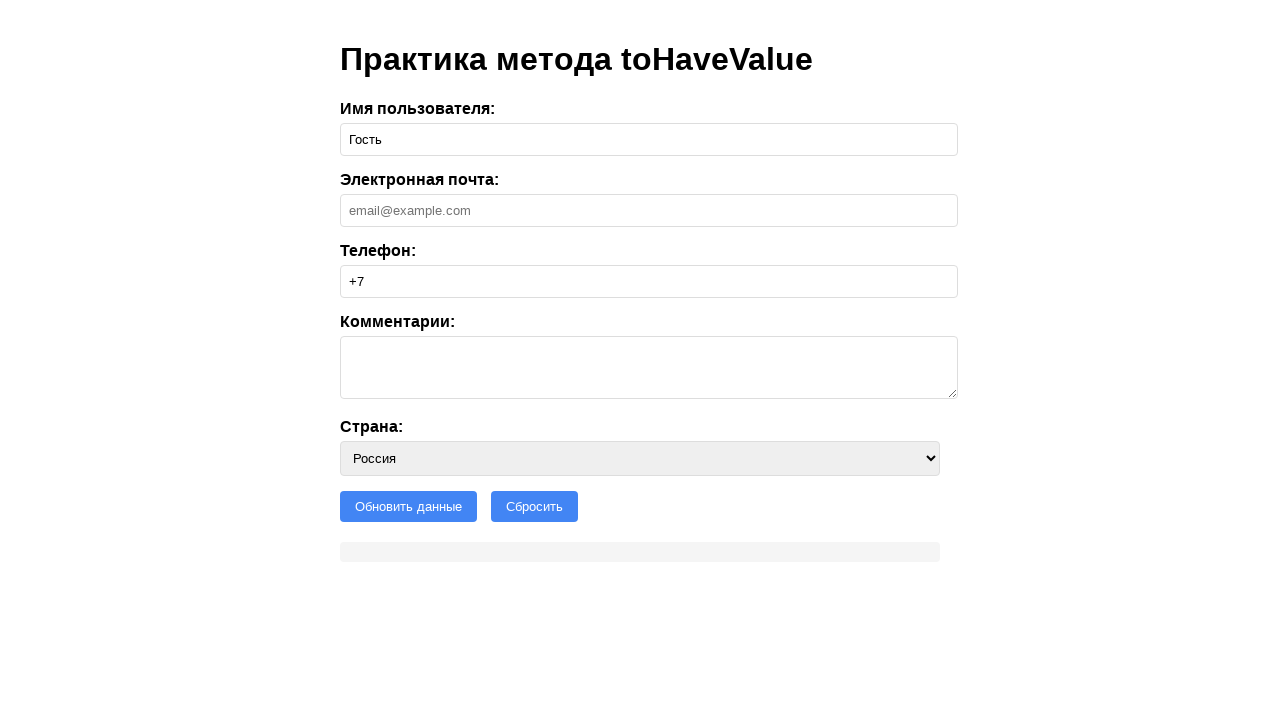

Cleared username field on internal:label="\u0418\u043c\u044f \u043f\u043e\u043b\u044c\u0437\u043e\u0432\u0
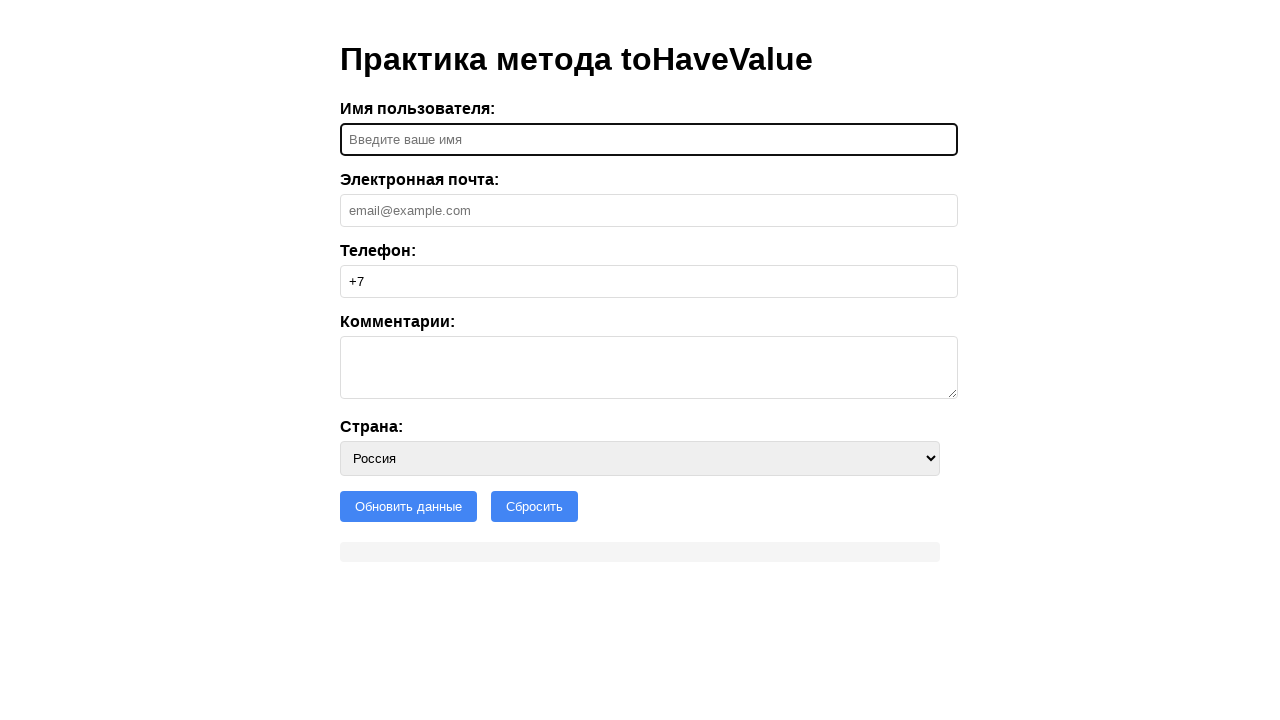

Cleared phone field on internal:label="\u0422\u0435\u043b\u0435\u0444\u043e\u043d"i
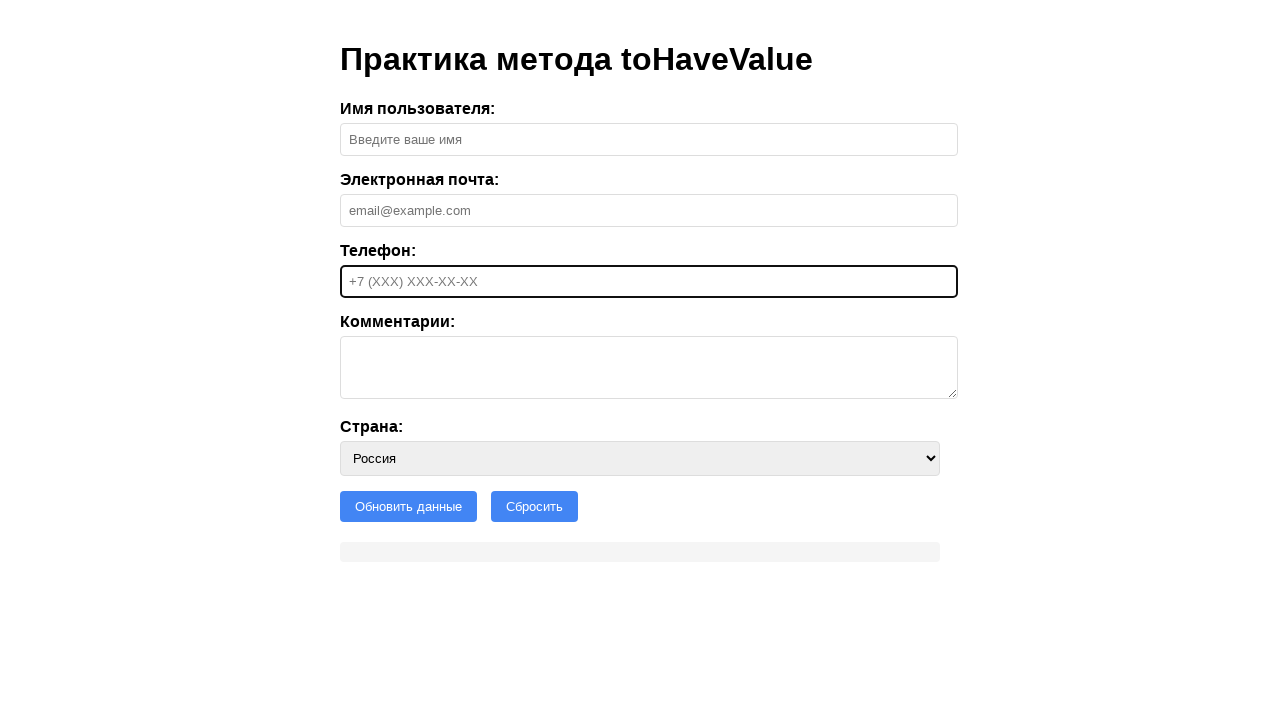

Selected empty value in country dropdown on internal:label="\u0421\u0442\u0440\u0430\u043d\u0430"i
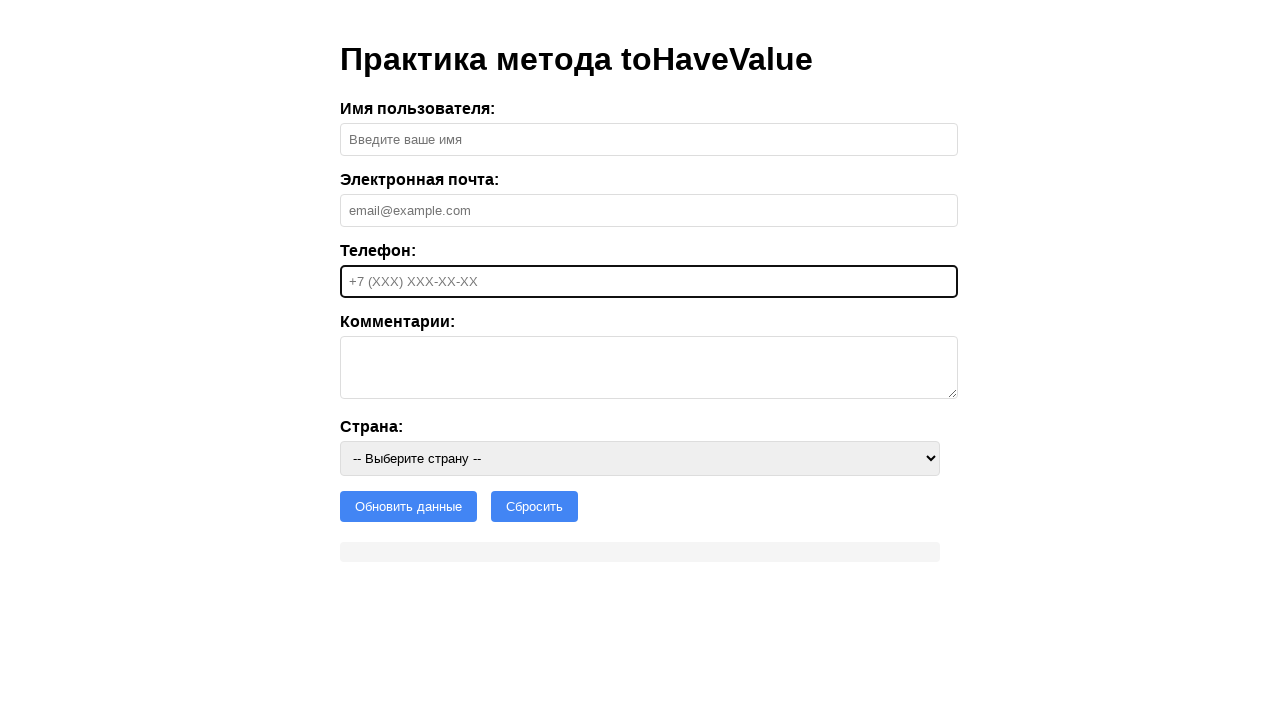

Verified username field is empty
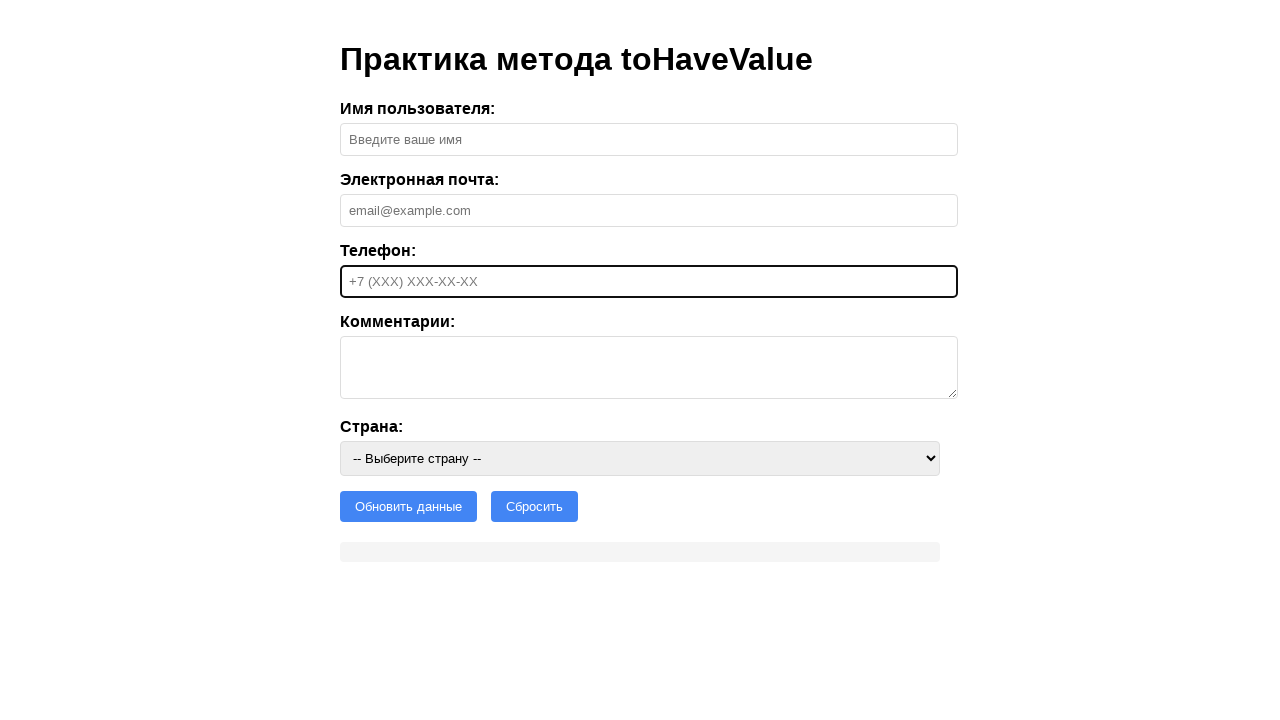

Verified email field is empty
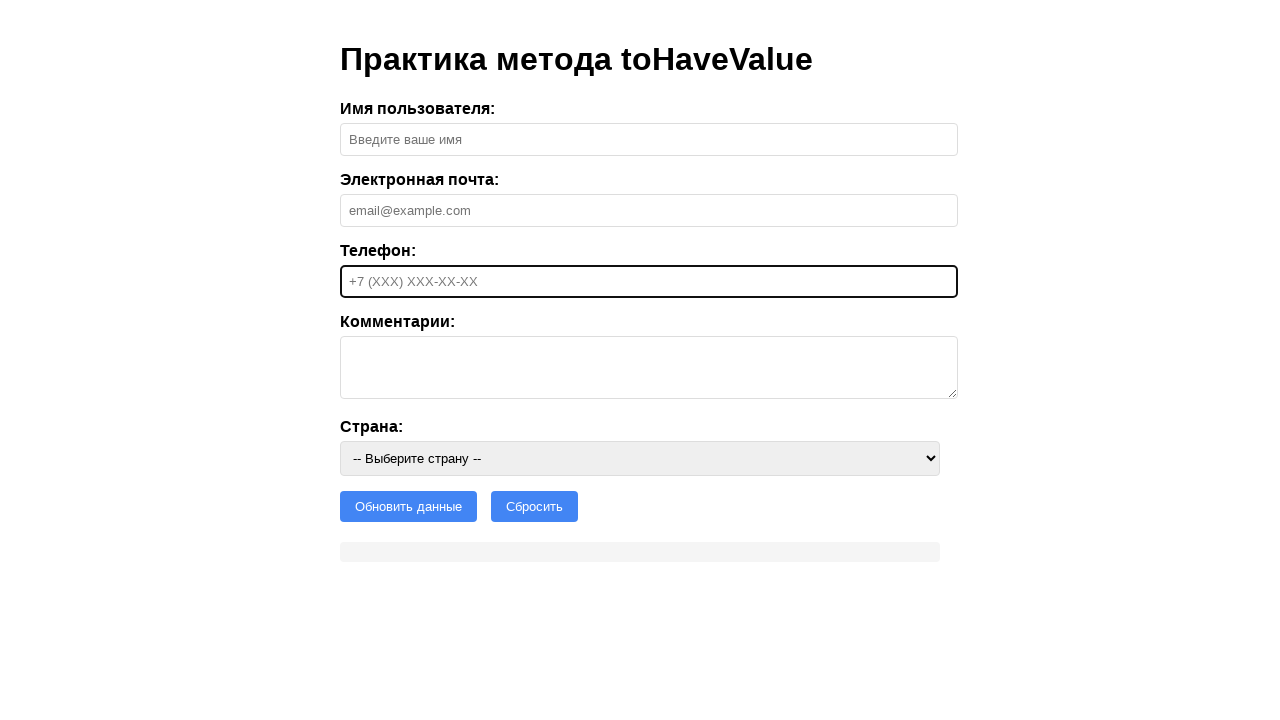

Verified phone field is empty
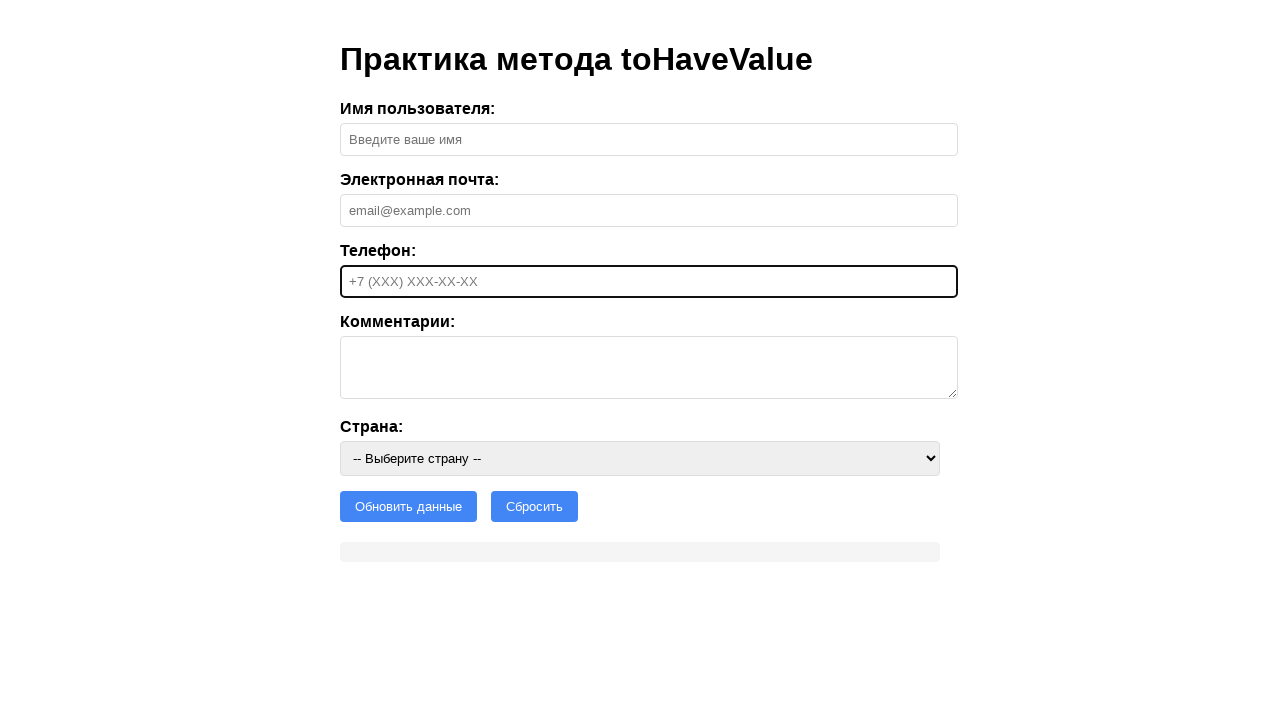

Verified country field is empty
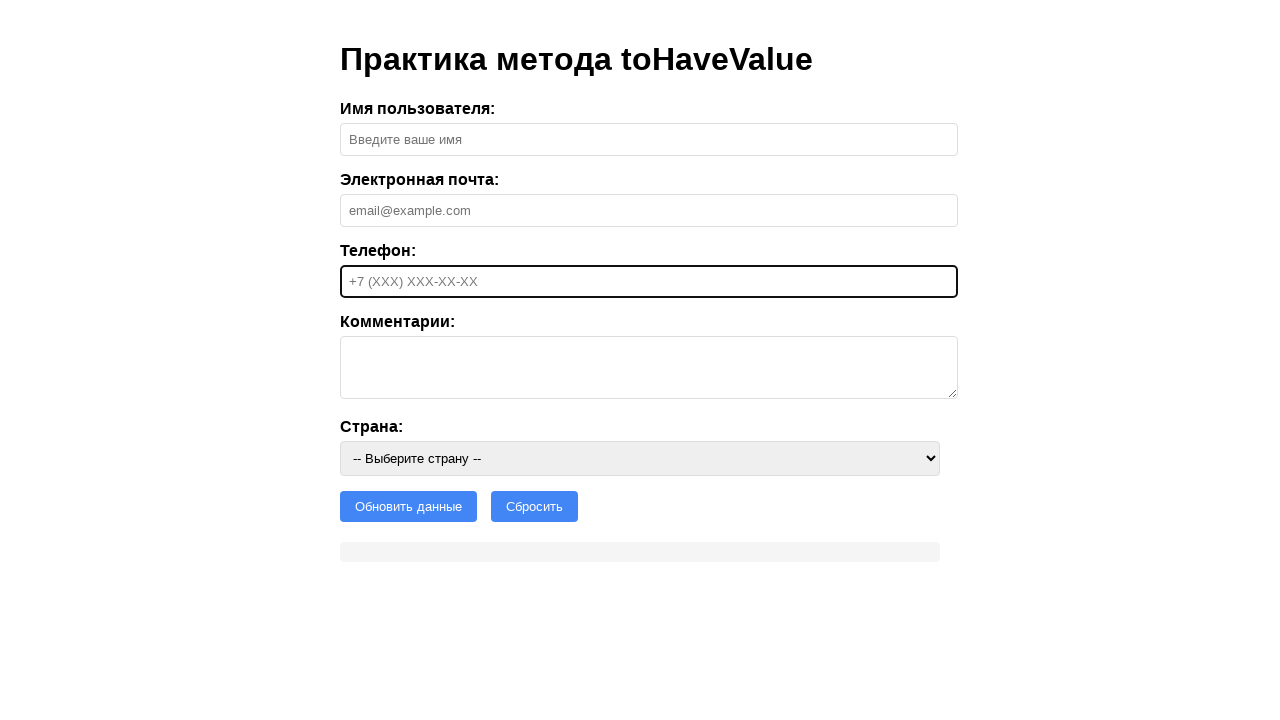

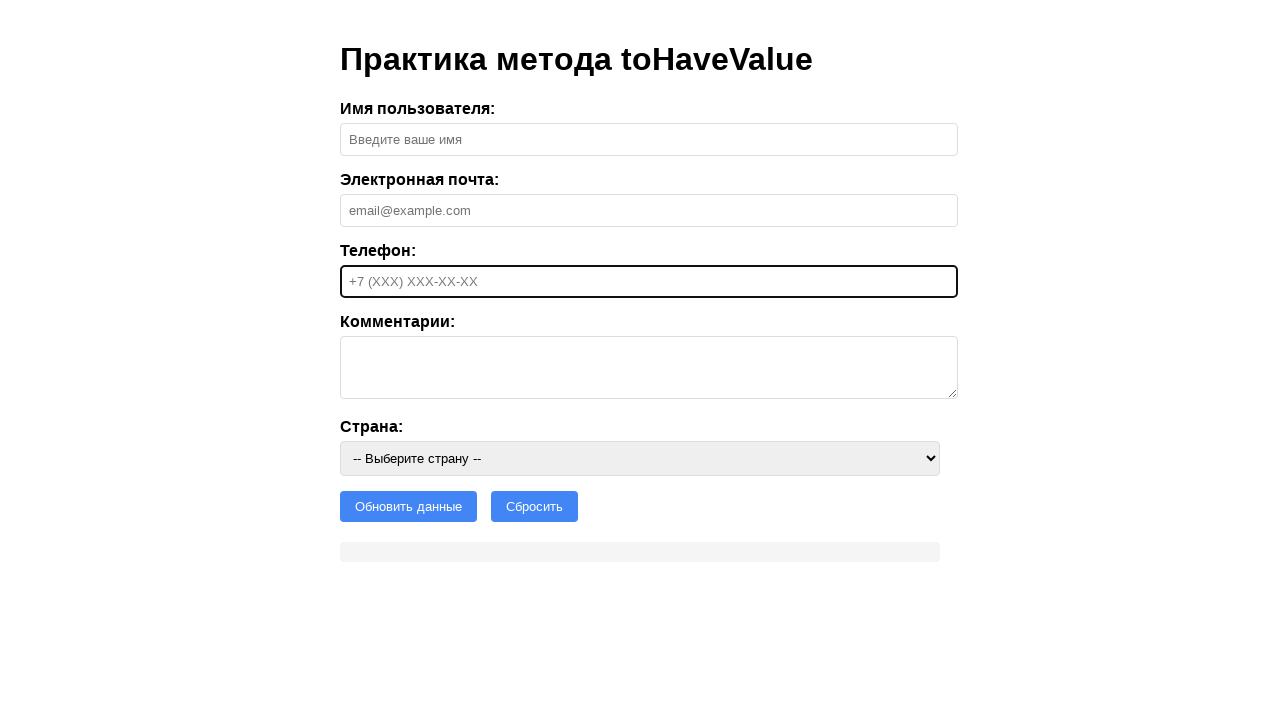